Tests progress bar functionality by clicking the start button and waiting for the progress to complete to 100%

Starting URL: https://demoqa.com/progress-bar

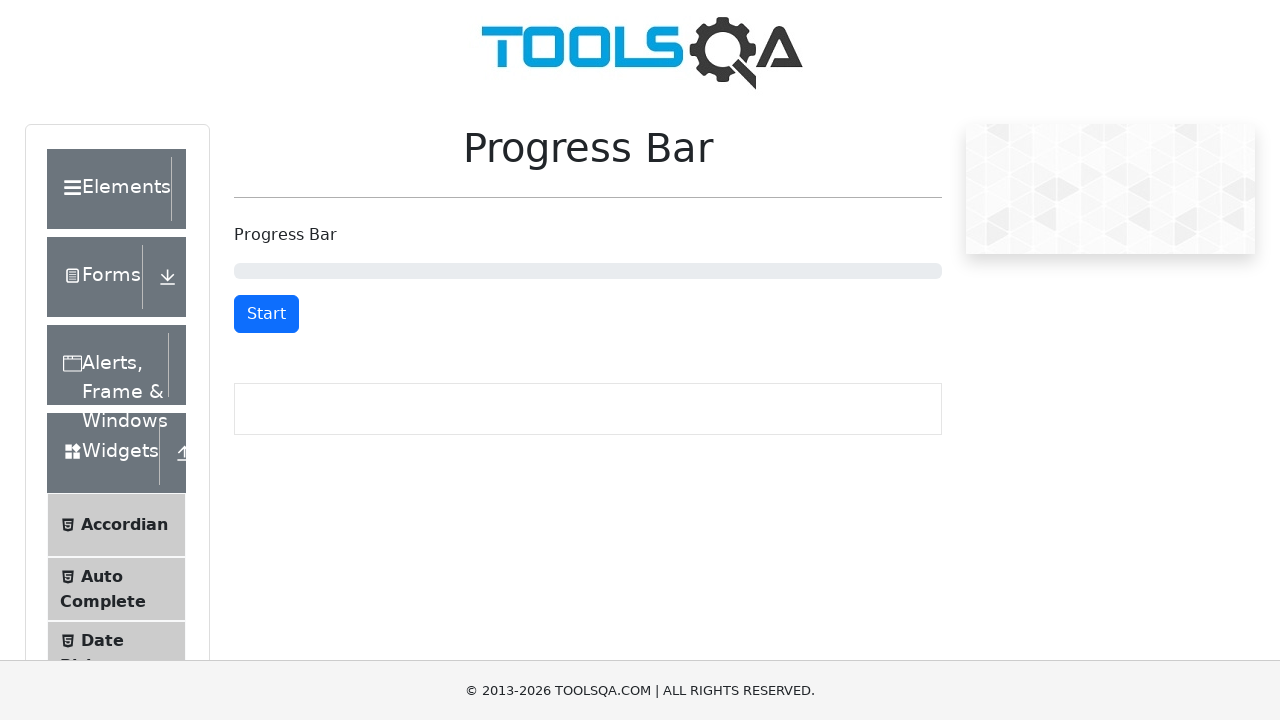

Clicked Start button to begin progress bar at (266, 314) on button:has-text('Start')
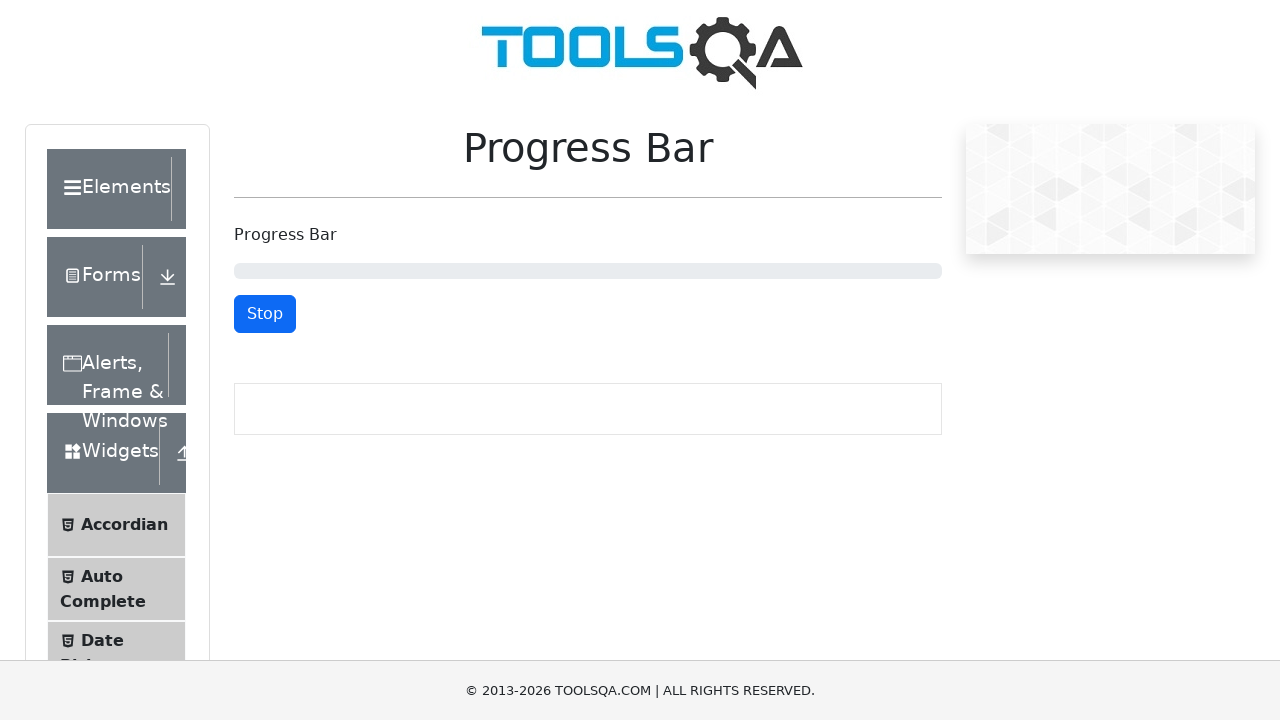

Progress bar completed and reached 100%
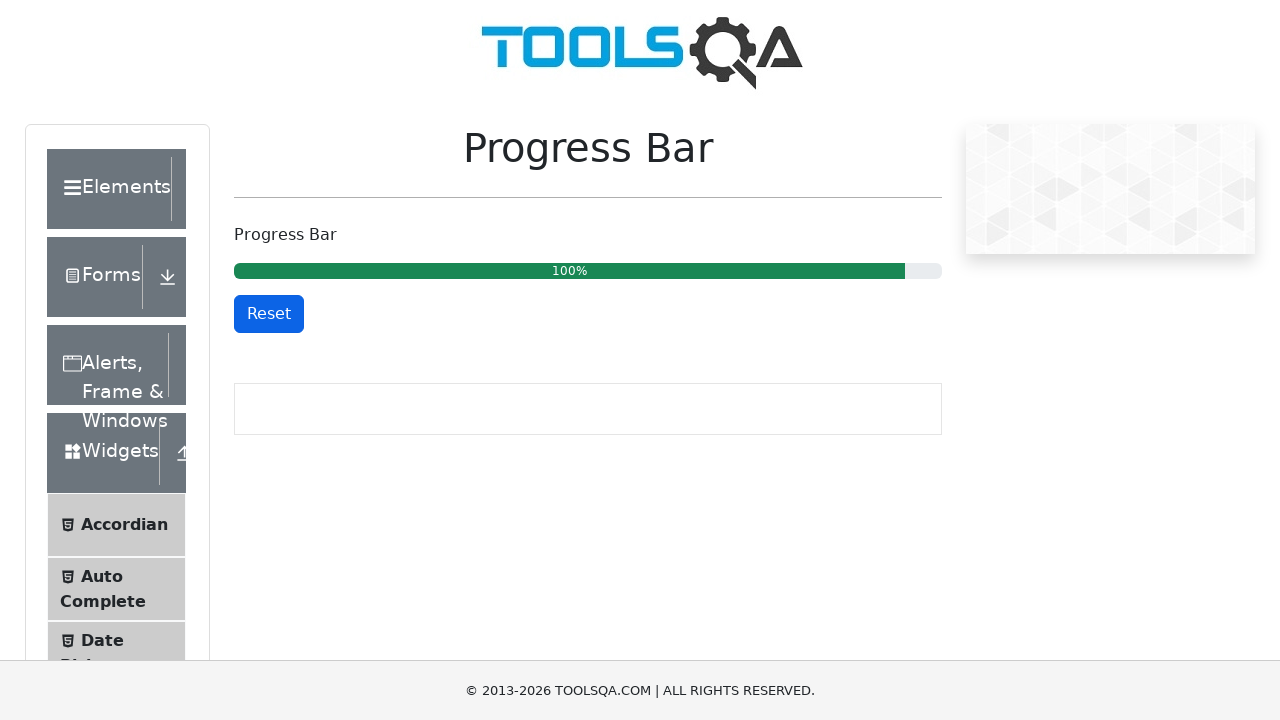

Verified progress bar aria-valuenow attribute equals 100%
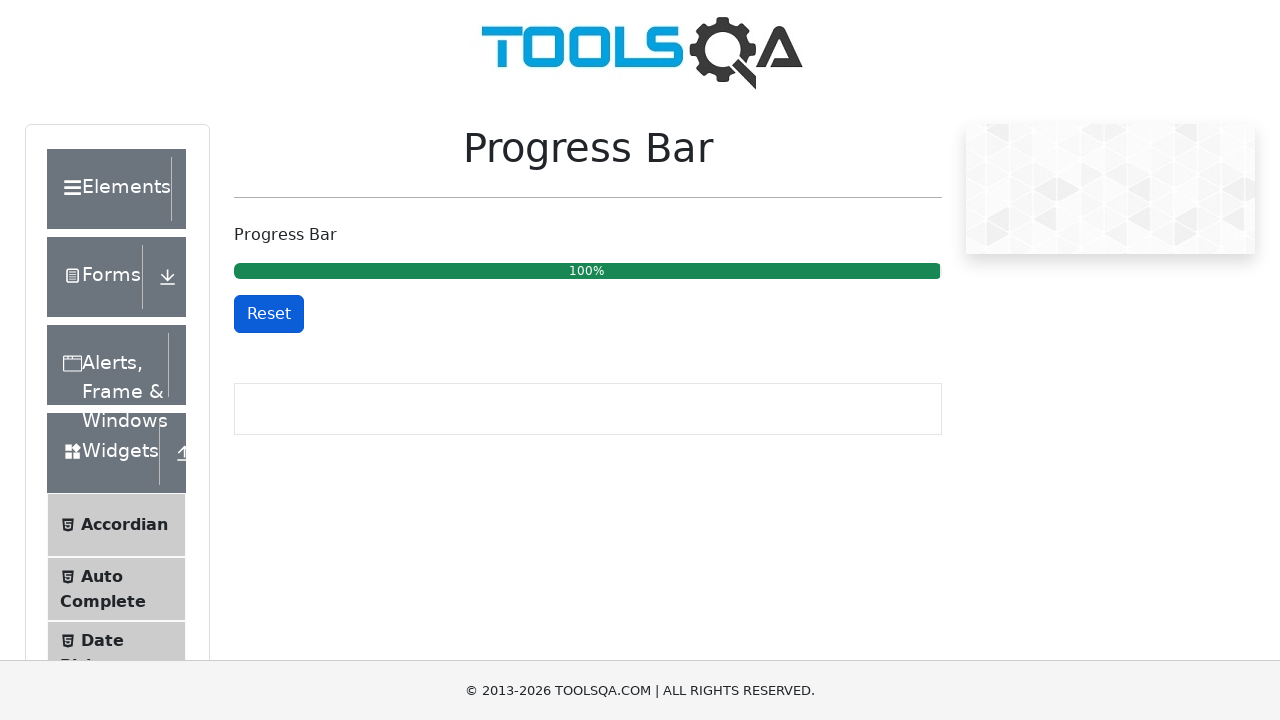

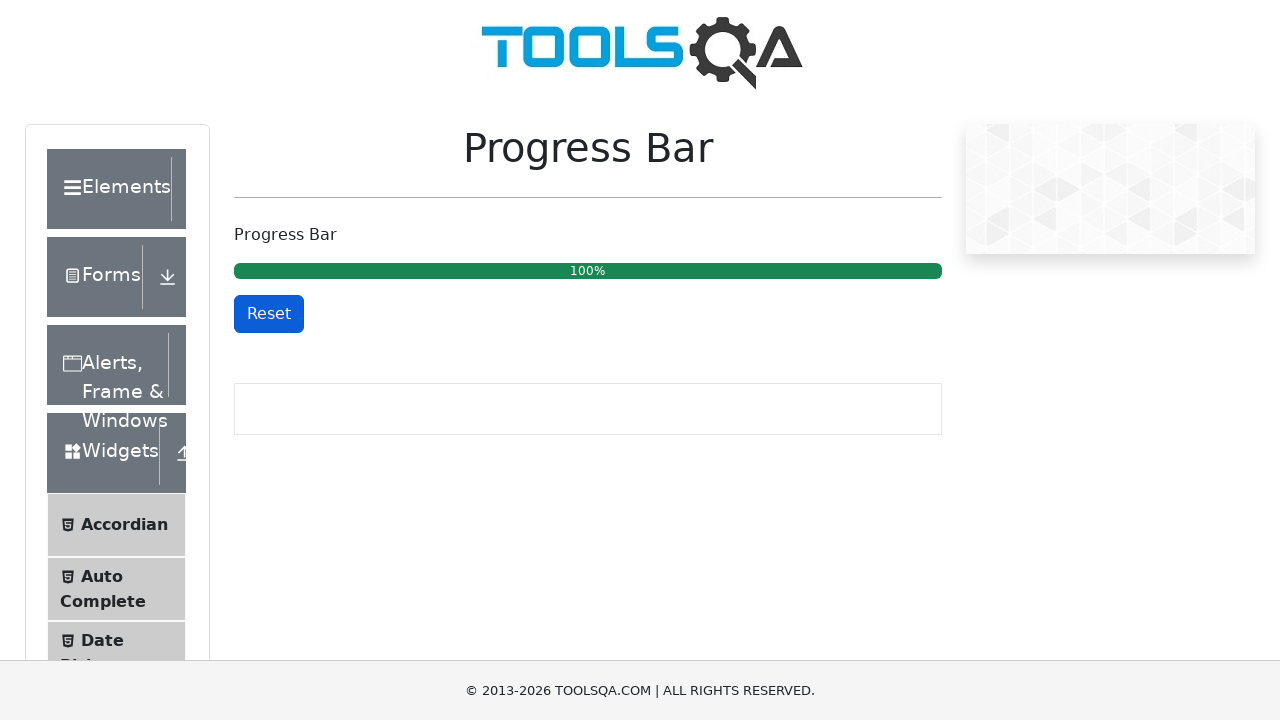